Tests adding a new cookie and clicking the refresh cookies button

Starting URL: https://bonigarcia.dev/selenium-webdriver-java/cookies.html

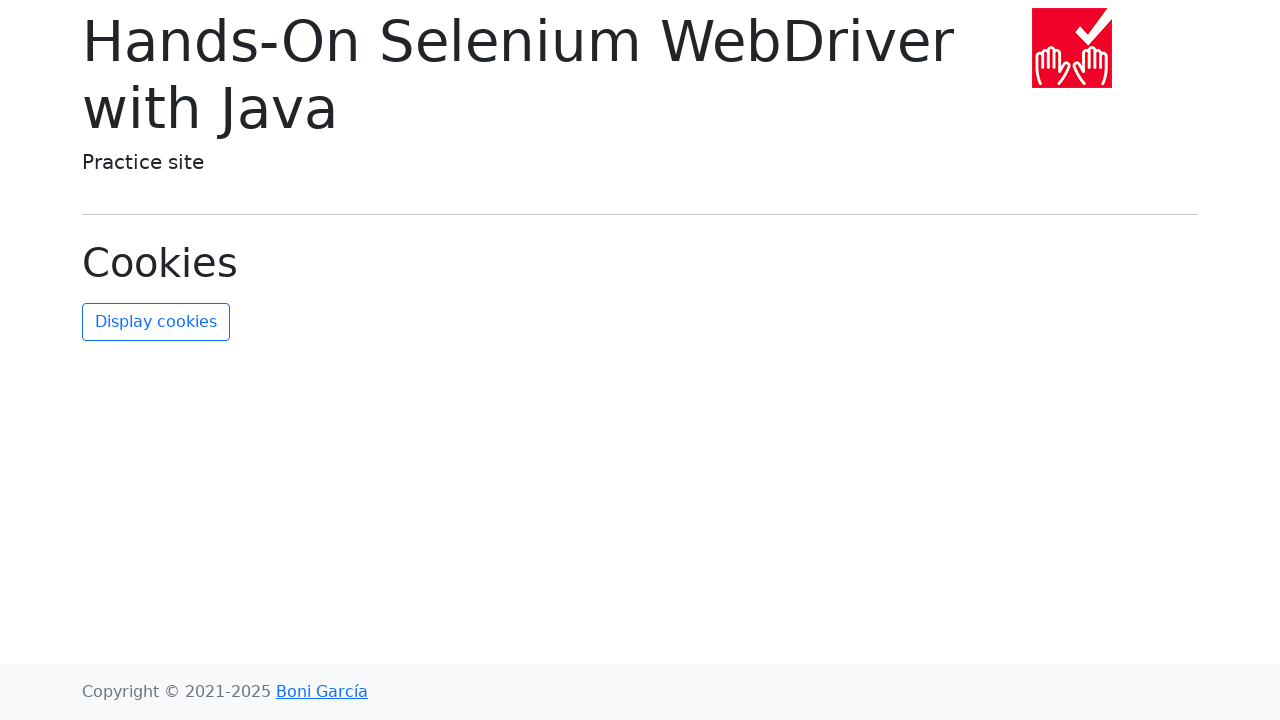

Added new cookie with name 'new-cookie-key' and value 'new-cookie-value'
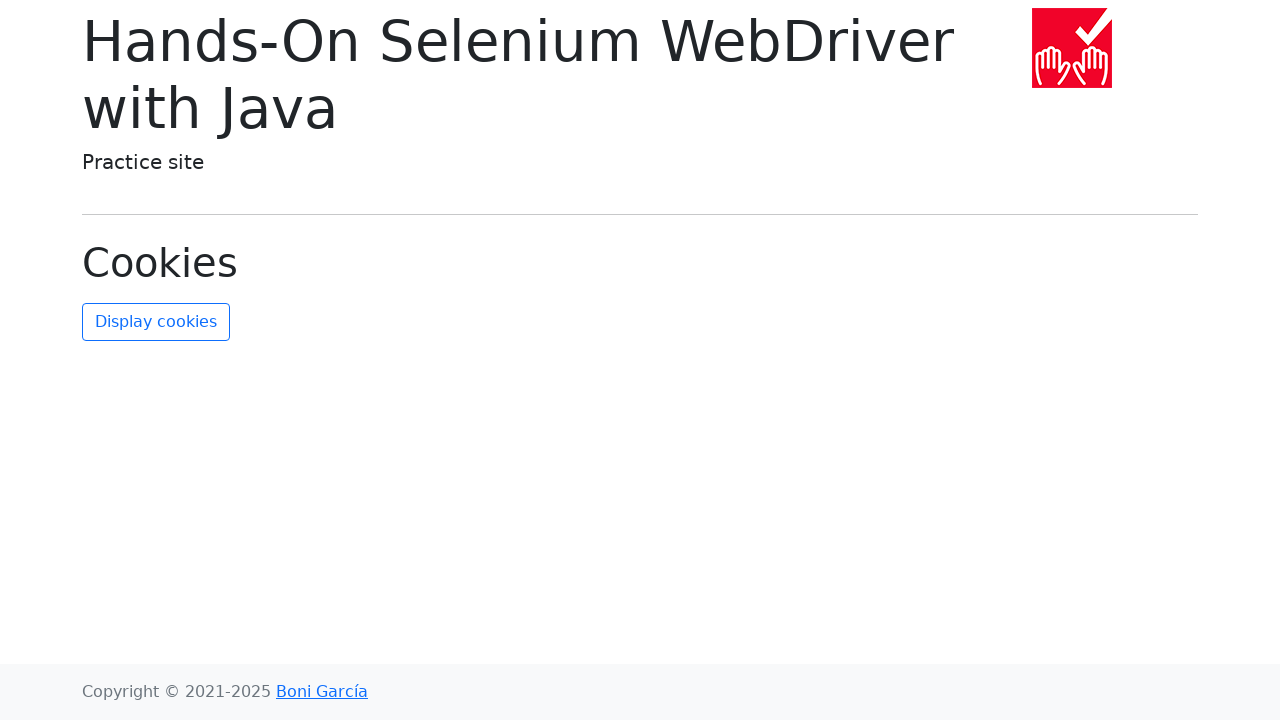

Clicked refresh cookies button at (156, 322) on #refresh-cookies
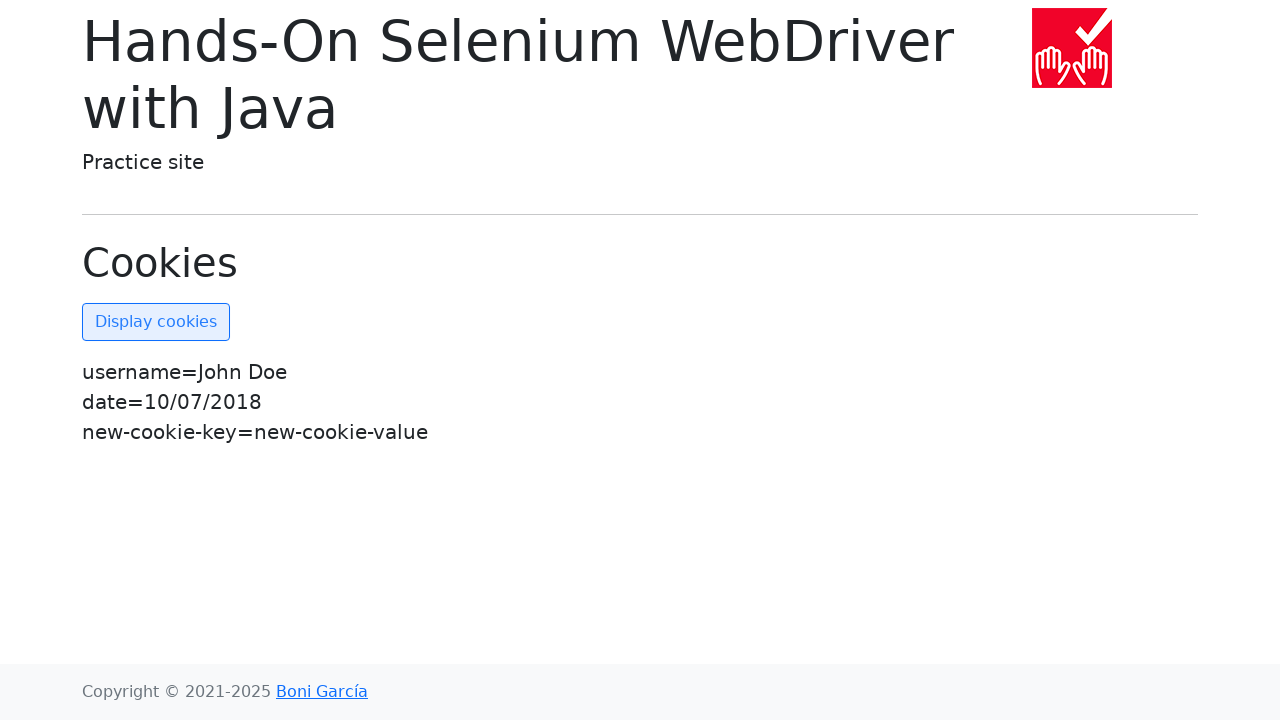

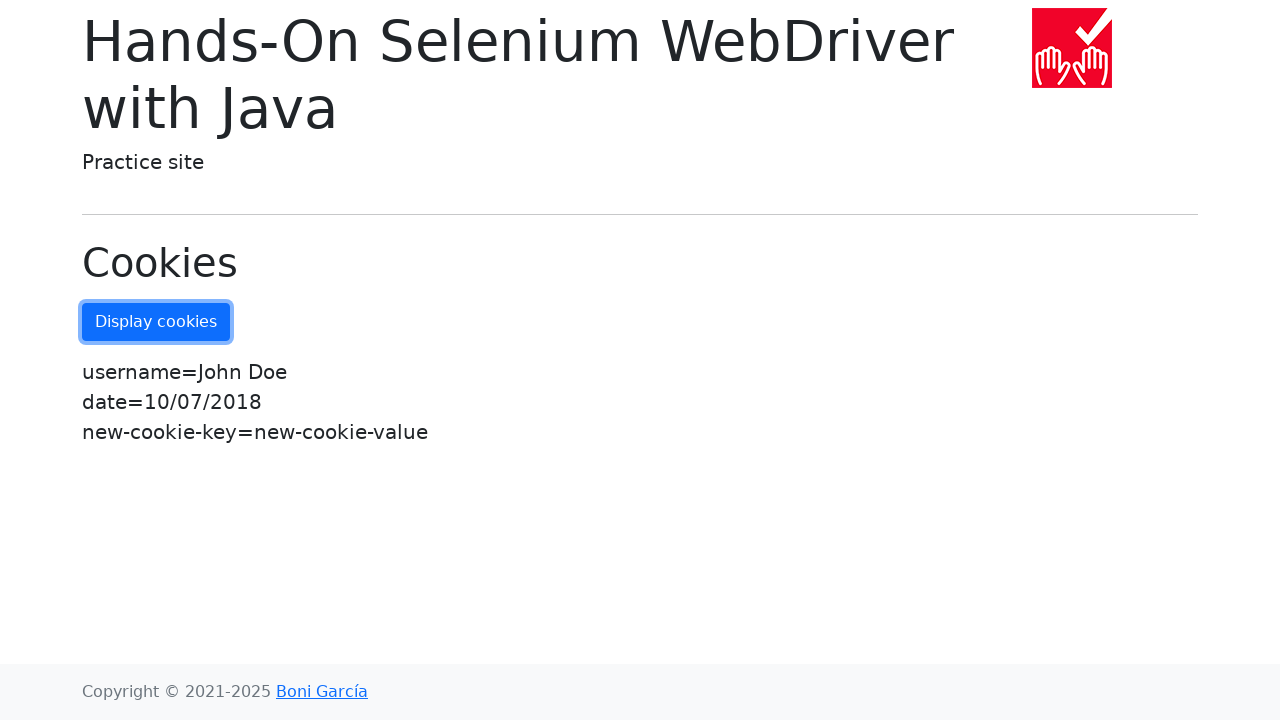